Navigates to a test automation website and verifies the page title contains "Test Otomasyonu", validates the URL, and checks that the page source contains the word "otomasyon".

Starting URL: https://www.testotomasyonu.com/

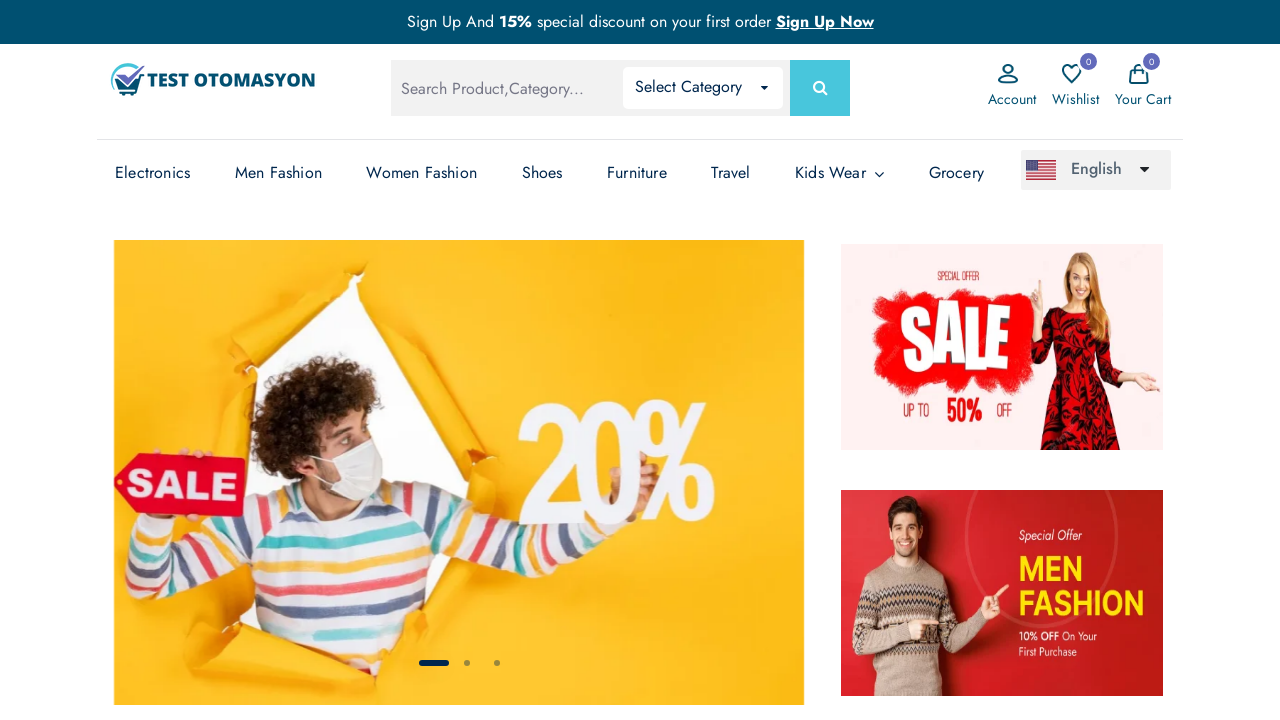

Waited for page to fully load (domcontentloaded state)
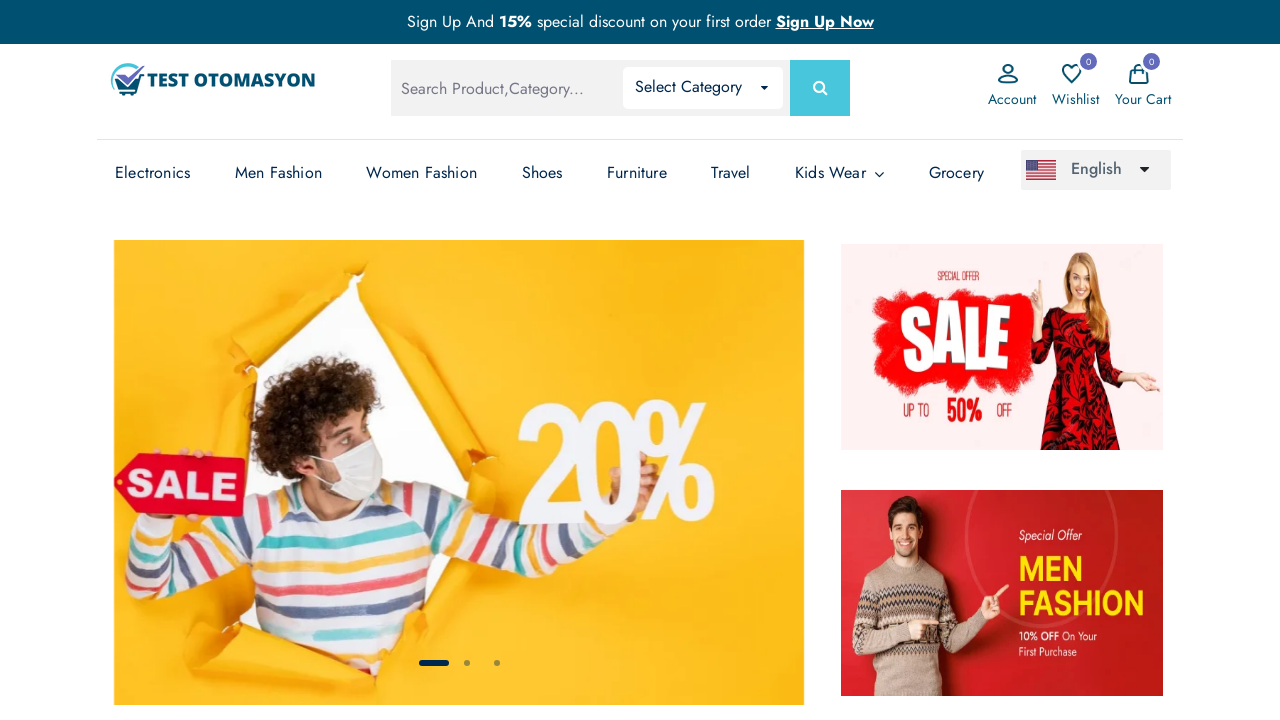

Retrieved page title: Test Otomasyonu - Test Otomasyonu
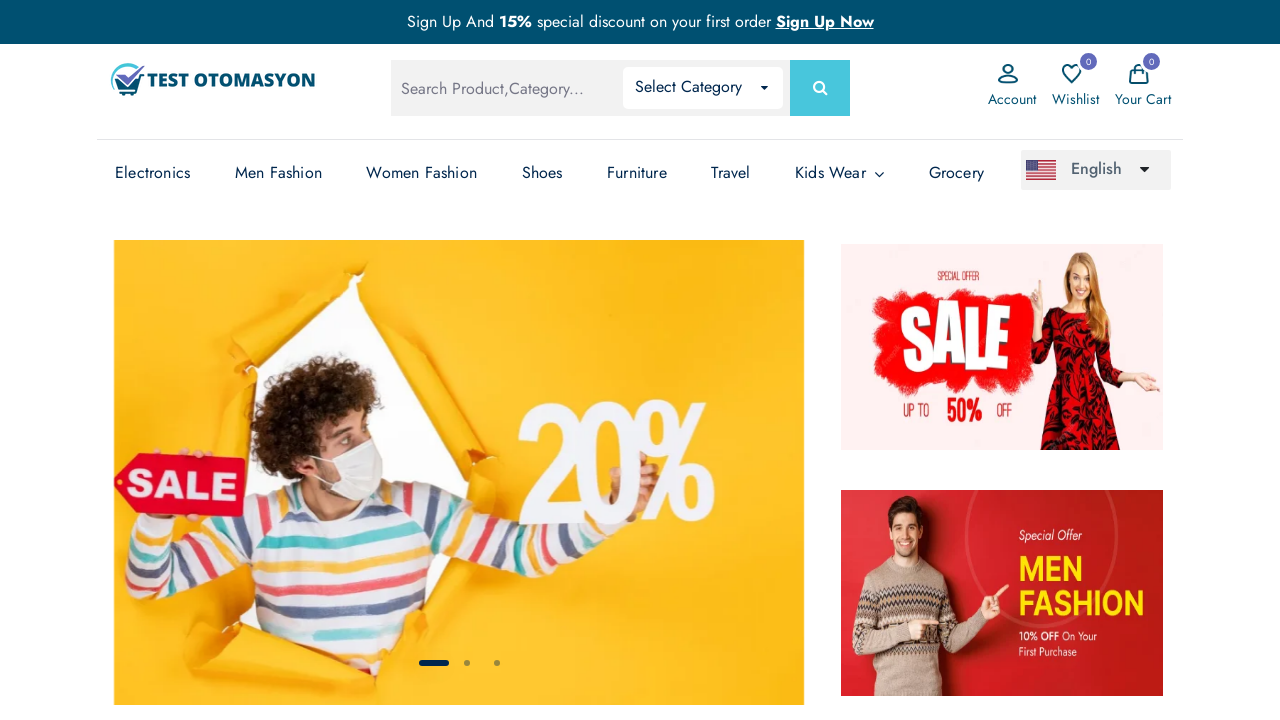

Verified page title contains 'Test Otomasyonu'
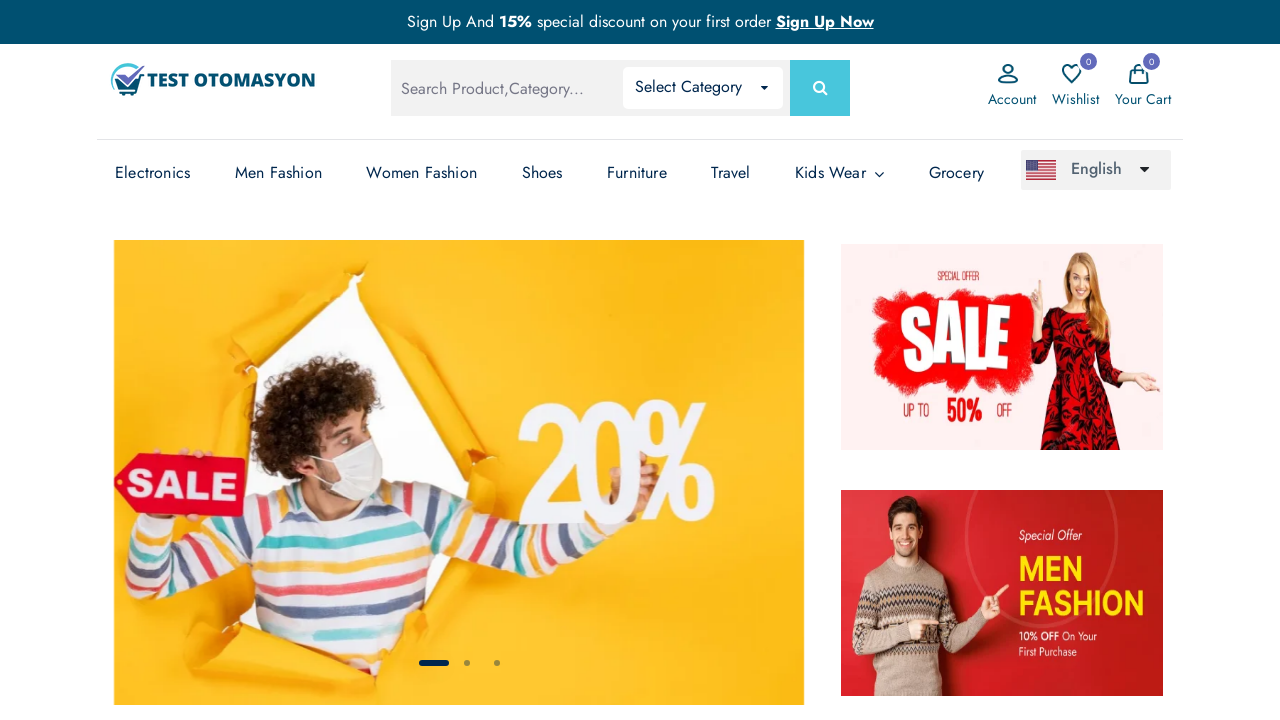

Retrieved current URL: https://www.testotomasyonu.com/
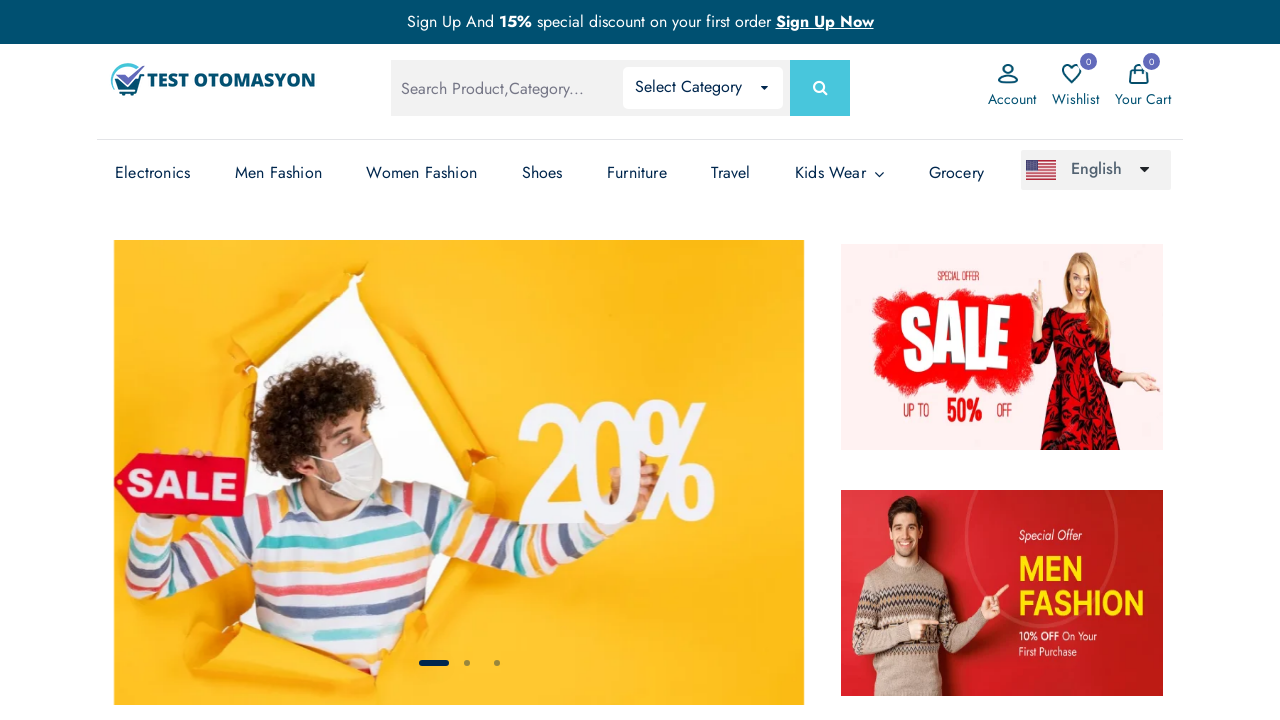

Verified URL contains 'testotomasyonu.com'
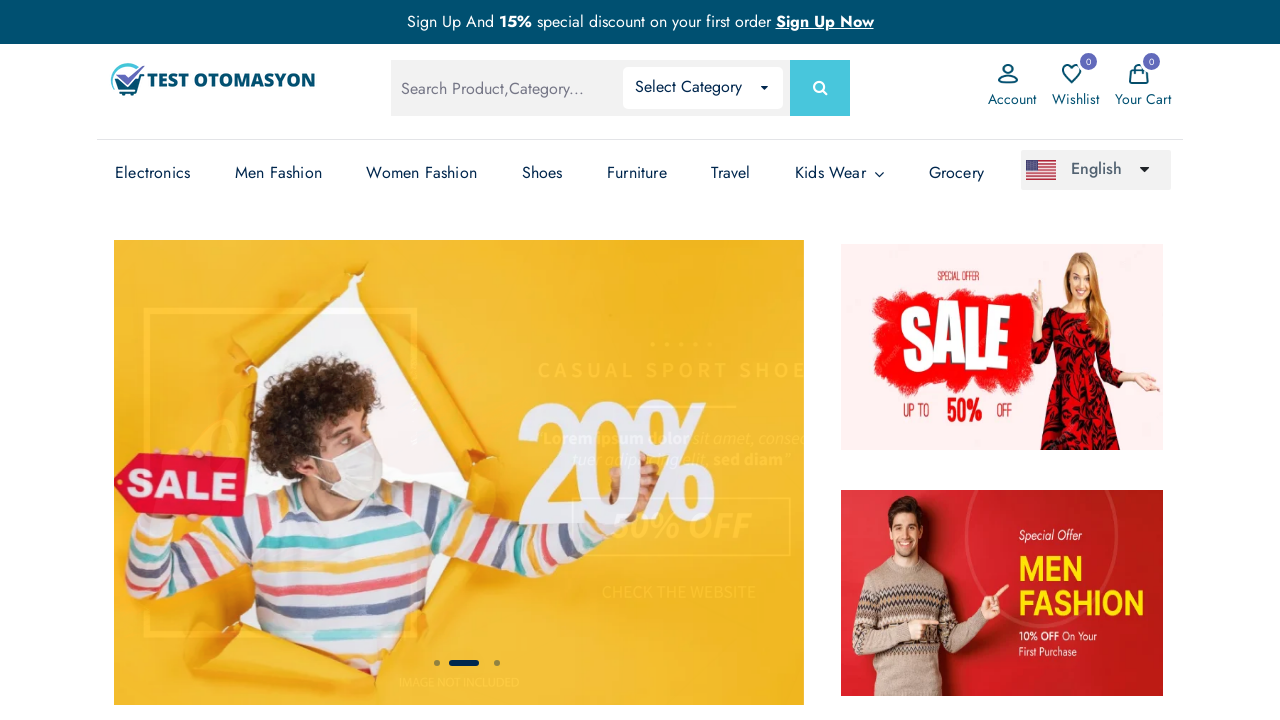

Retrieved page source content
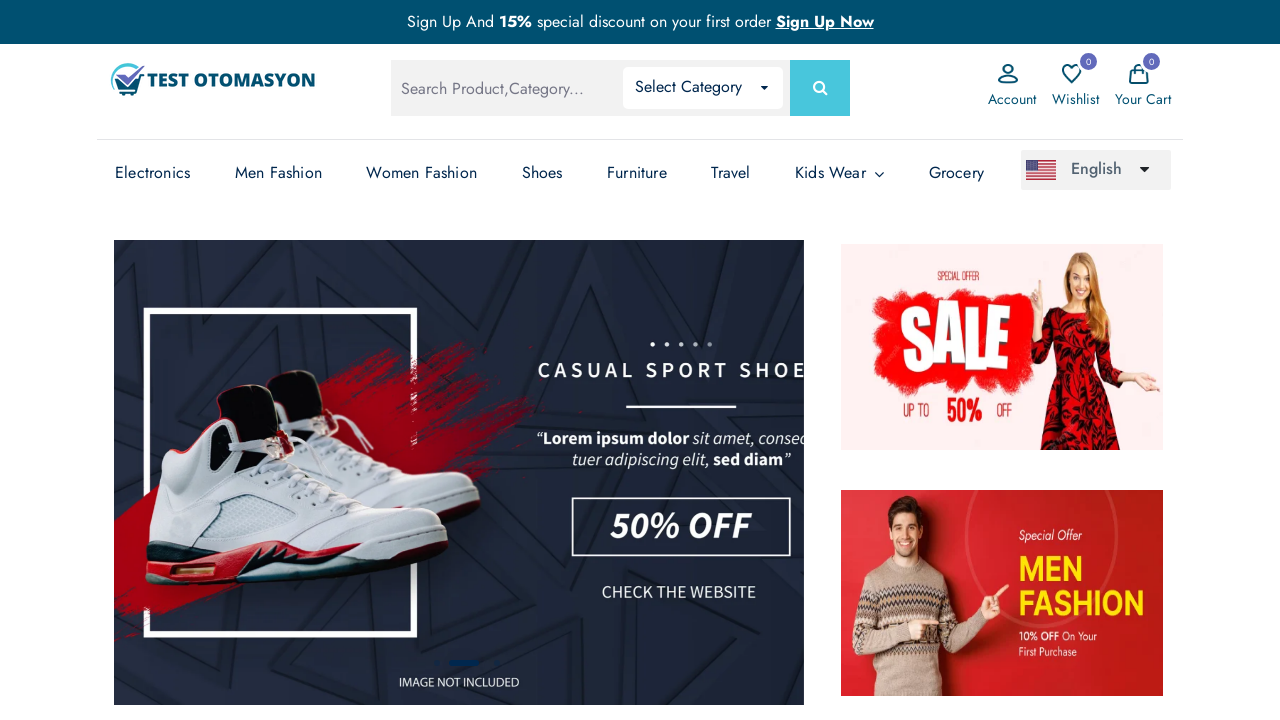

Verified page source contains 'otomasyon'
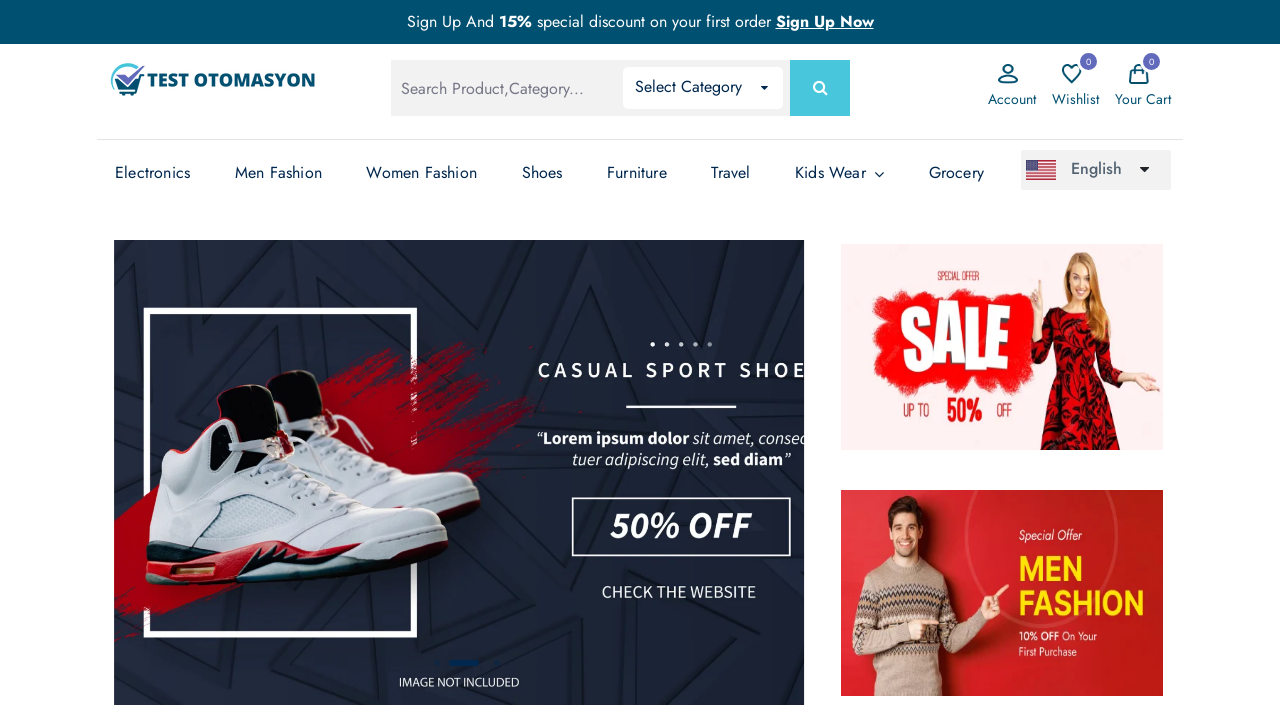

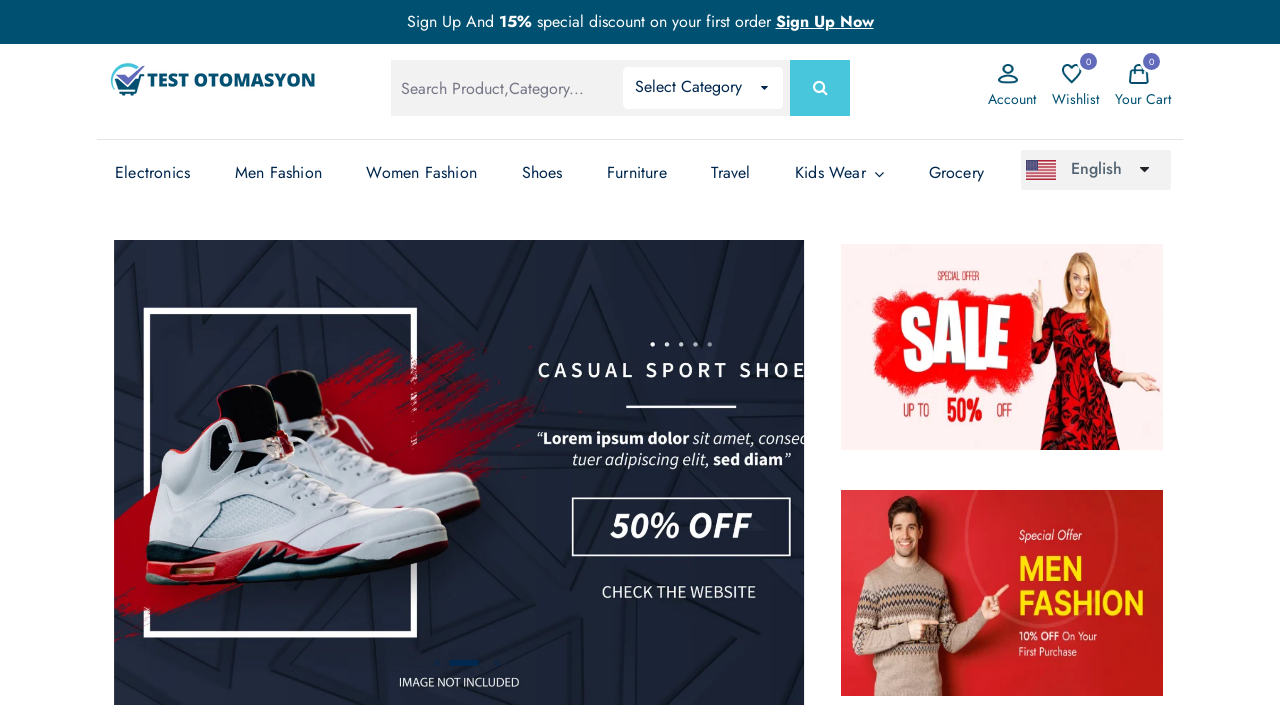